Tests a more resilient approach to switching between multiple browser windows by storing the original window handle before clicking, then identifying the new window by comparing handles.

Starting URL: http://the-internet.herokuapp.com/windows

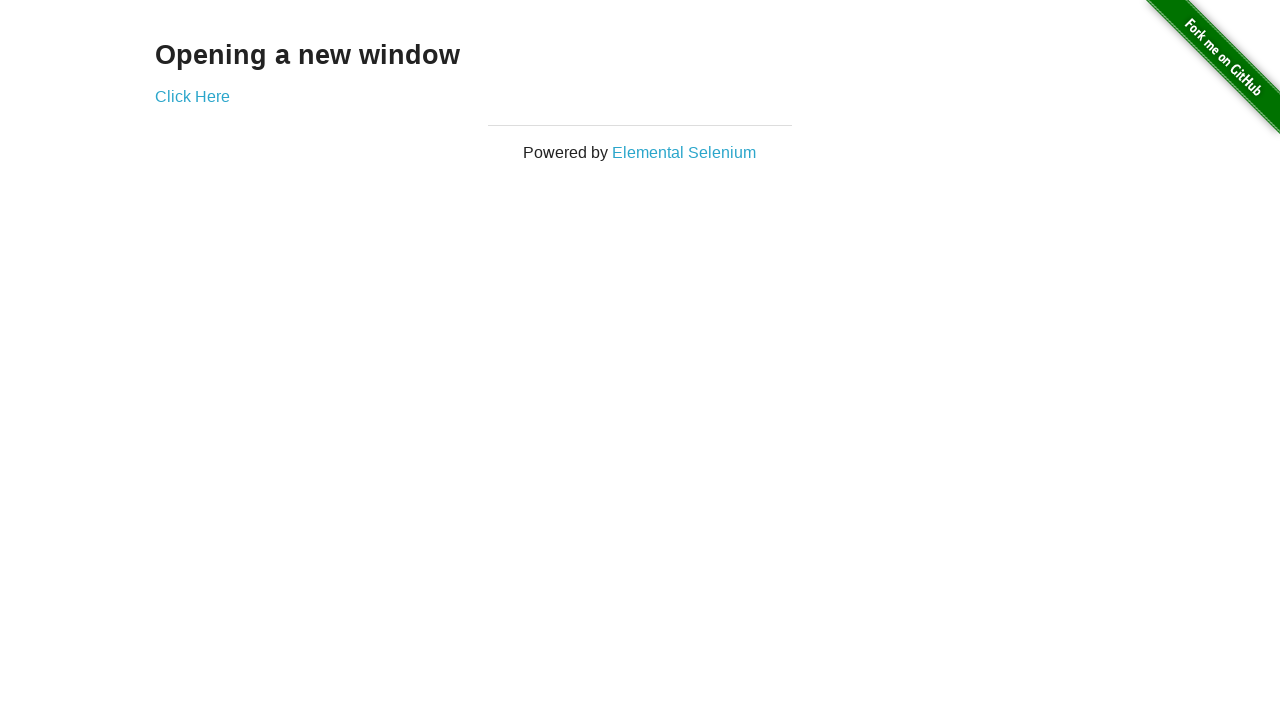

Stored reference to first page
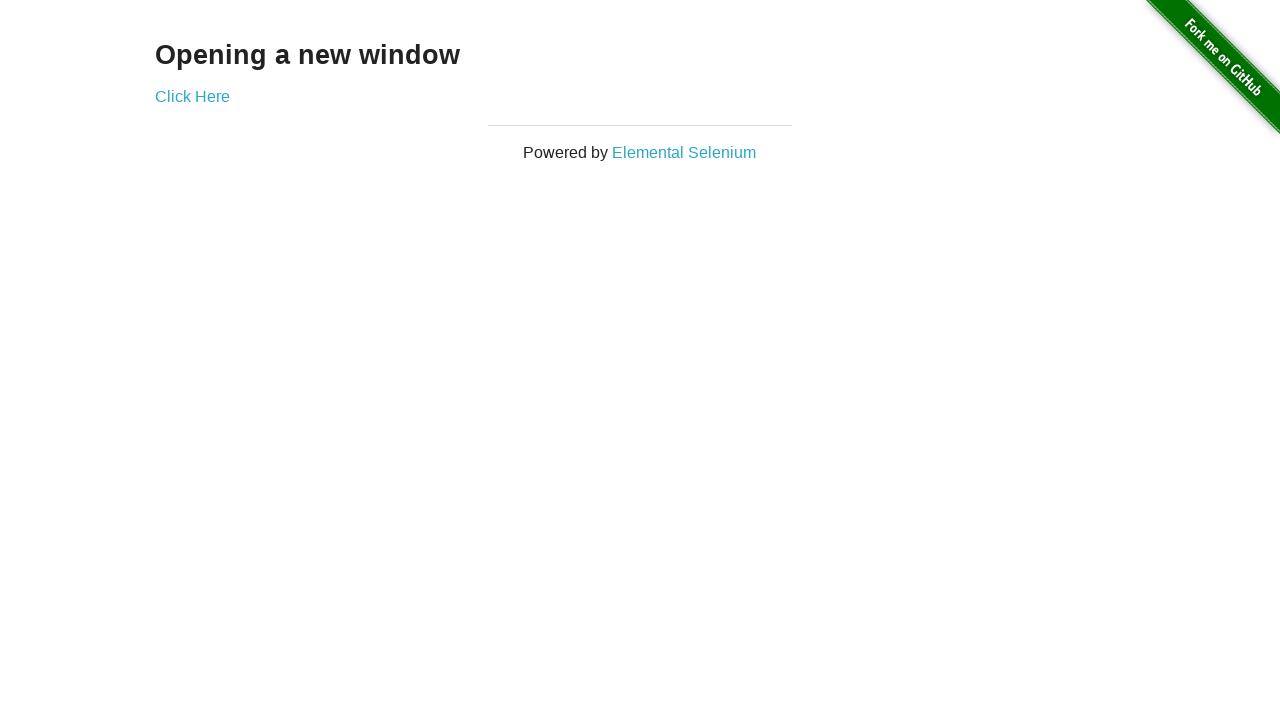

Clicked link that opens new window at (192, 96) on .example a
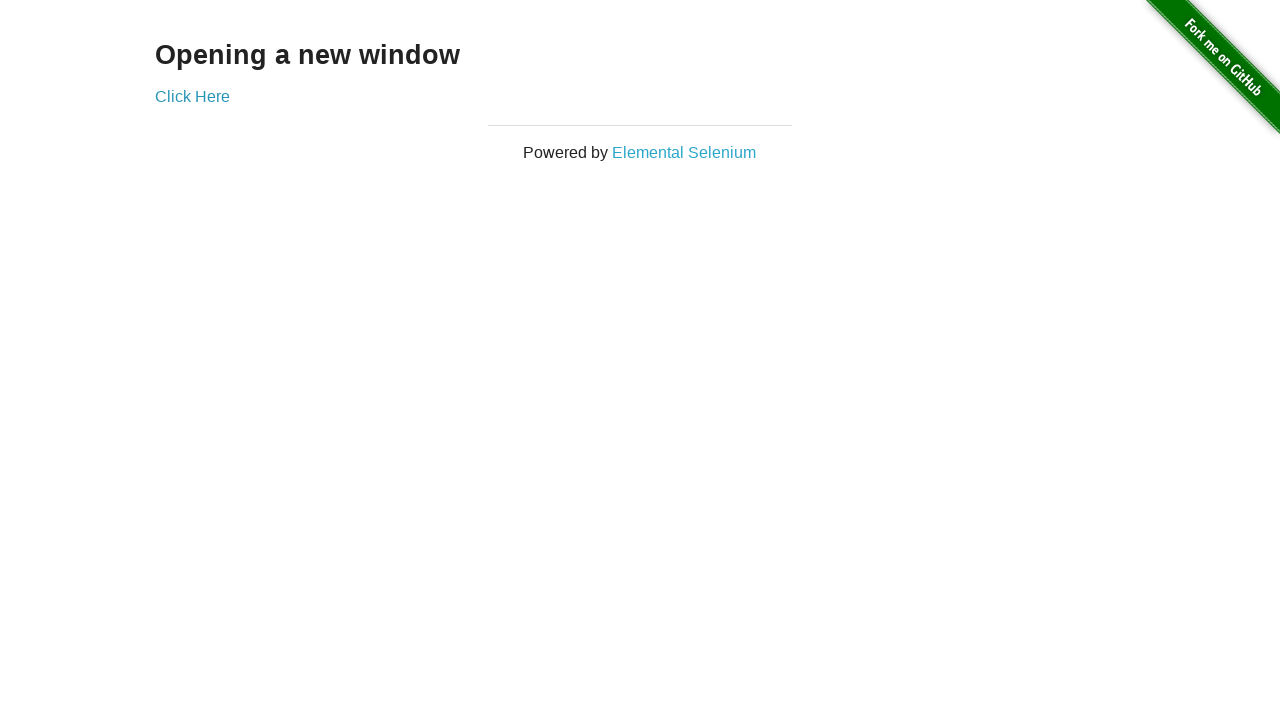

Captured new page object from context
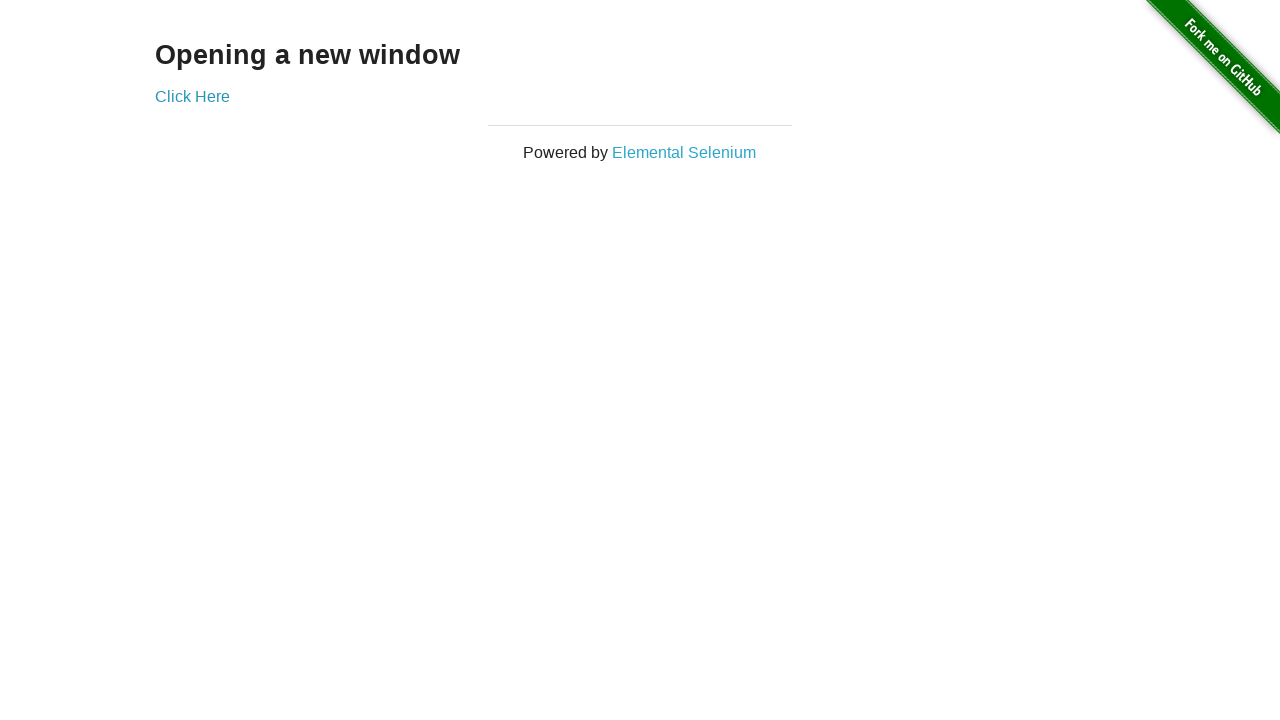

New window page loaded completely
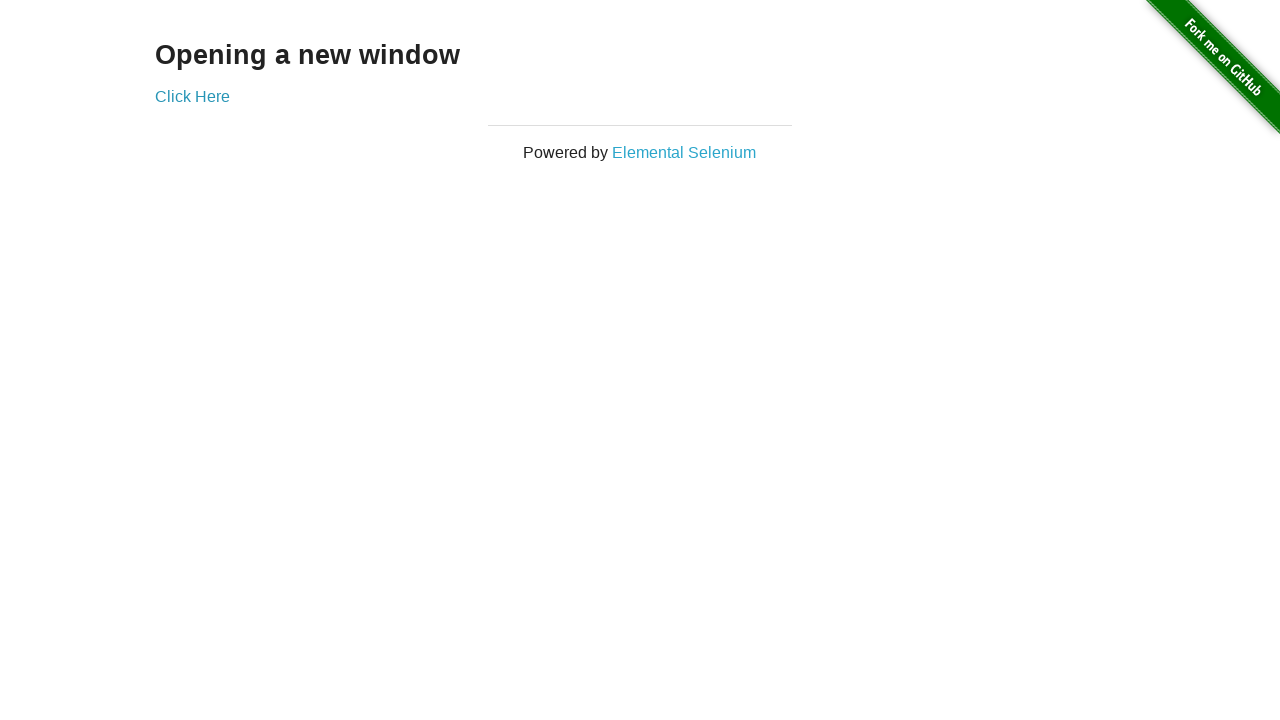

Brought first page to front
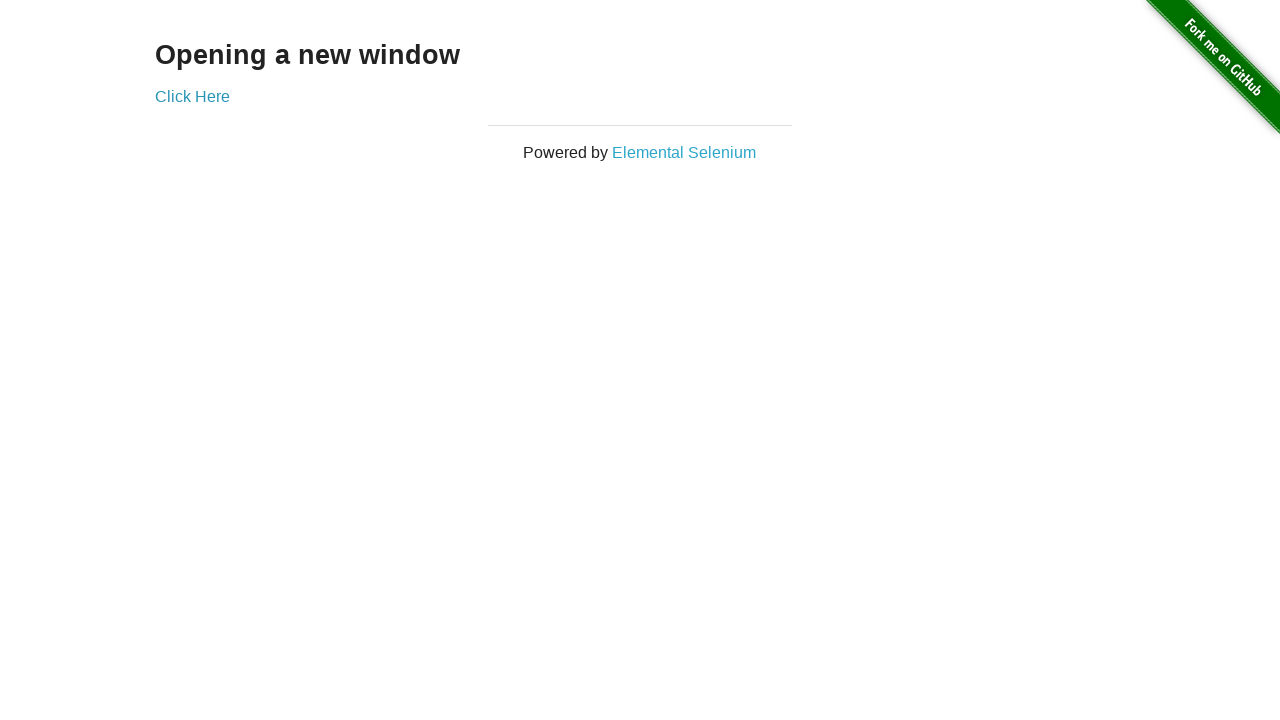

Verified first page title is not 'New Window'
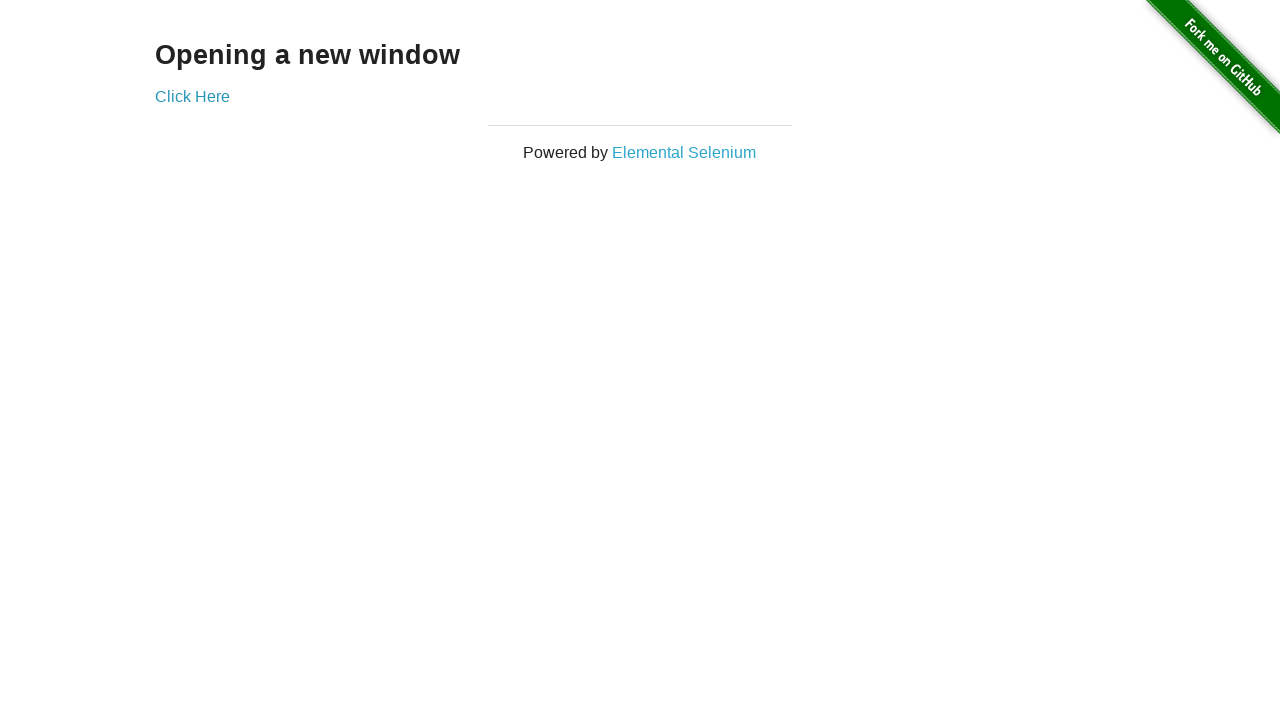

Brought new page to front
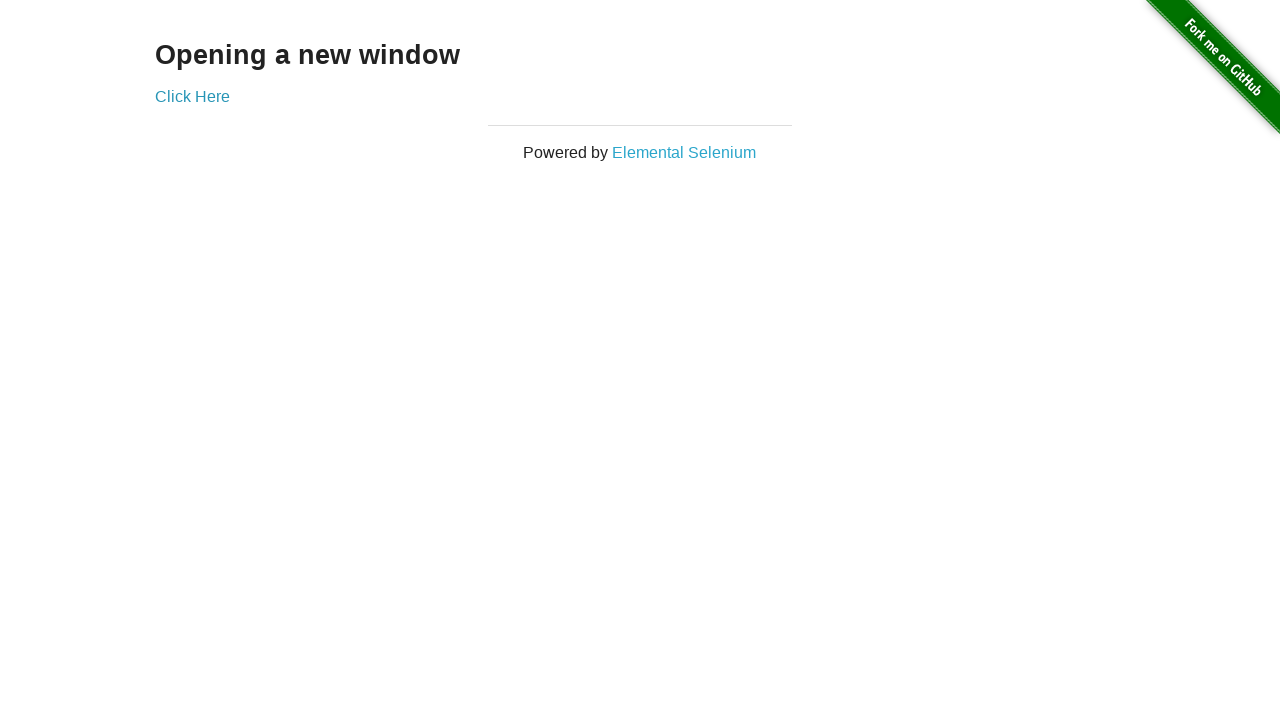

Verified new page title is 'New Window'
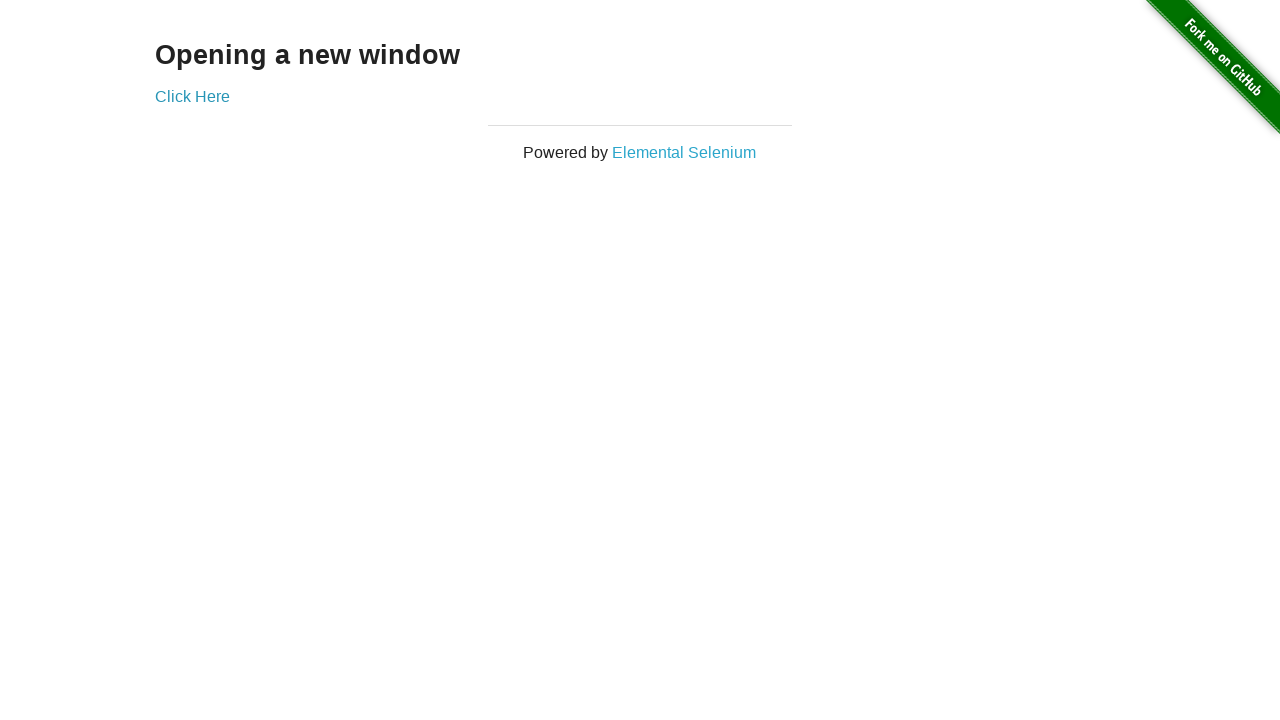

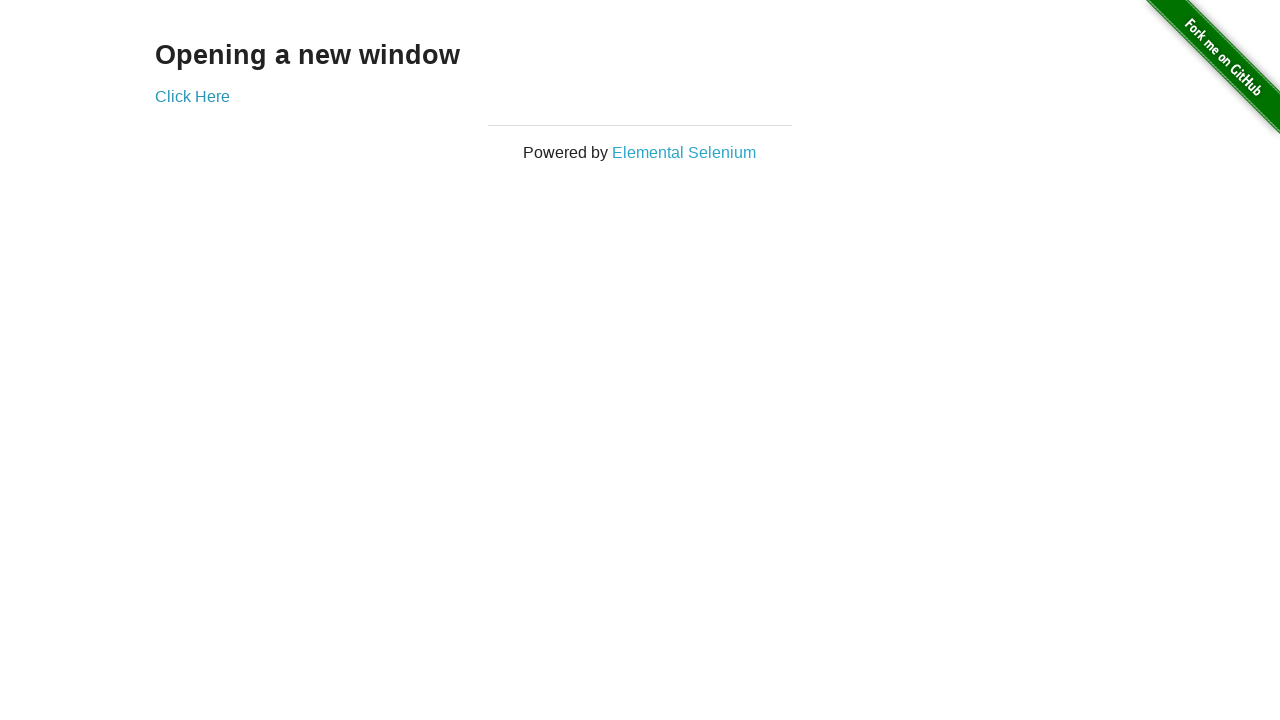